Tests that the browser back button works correctly with filter navigation

Starting URL: https://demo.playwright.dev/todomvc

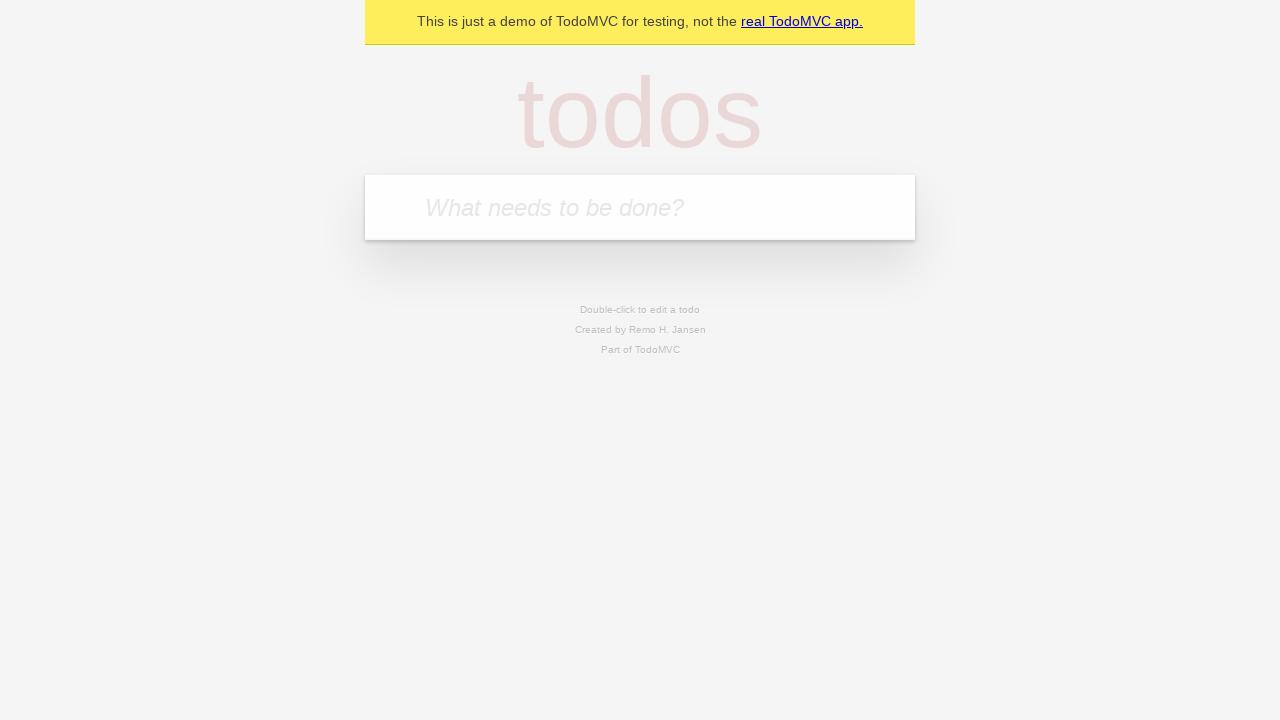

Filled first todo input with 'buy some cheese' on internal:attr=[placeholder="What needs to be done?"i]
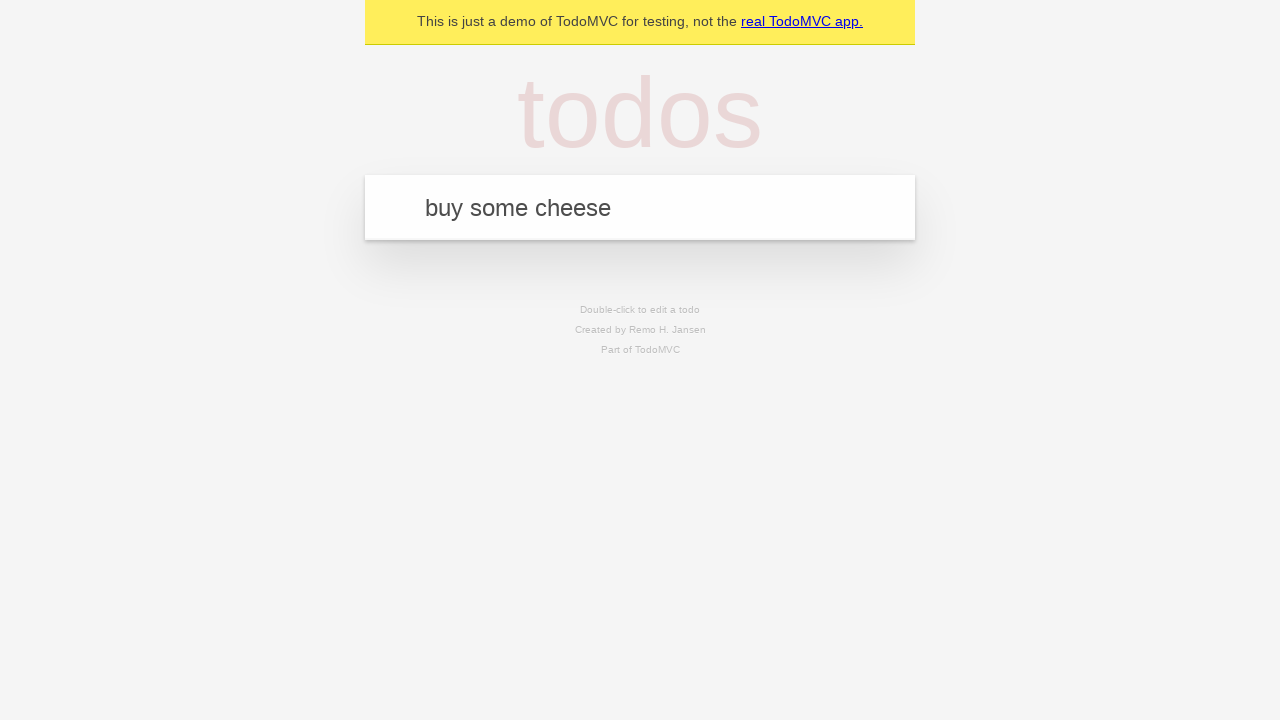

Pressed Enter to create first todo on internal:attr=[placeholder="What needs to be done?"i]
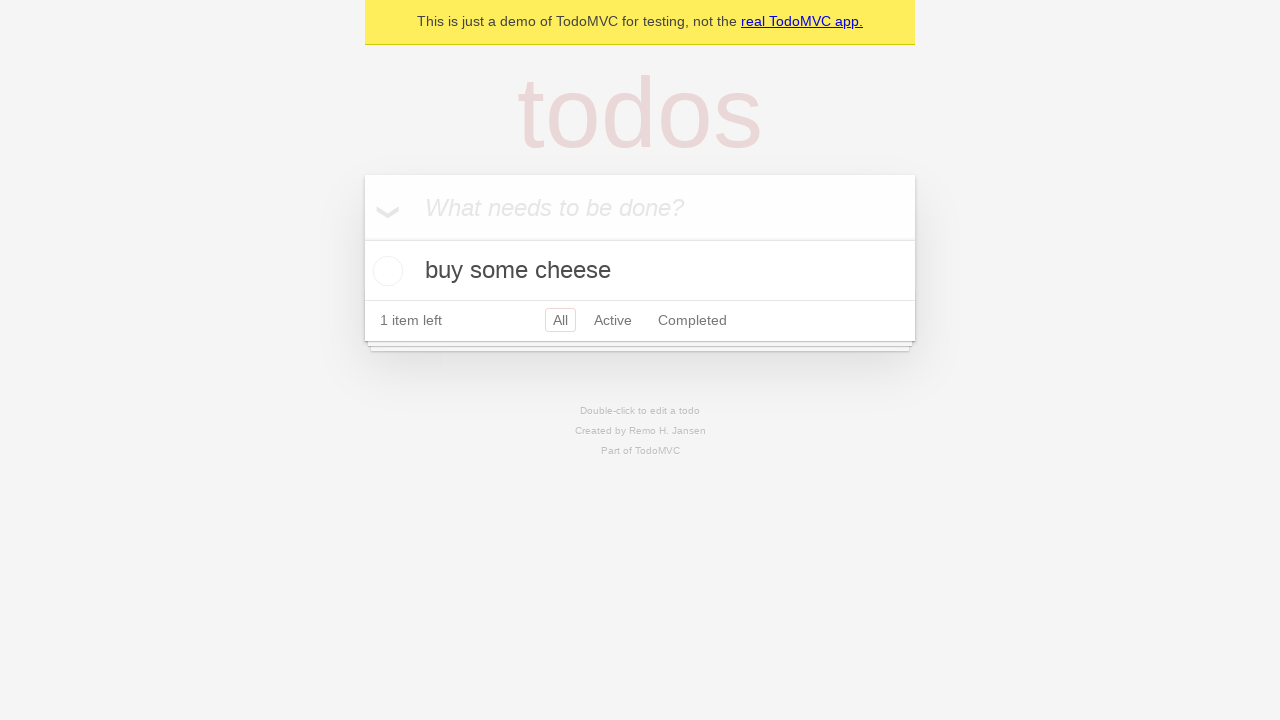

Filled second todo input with 'feed the cat' on internal:attr=[placeholder="What needs to be done?"i]
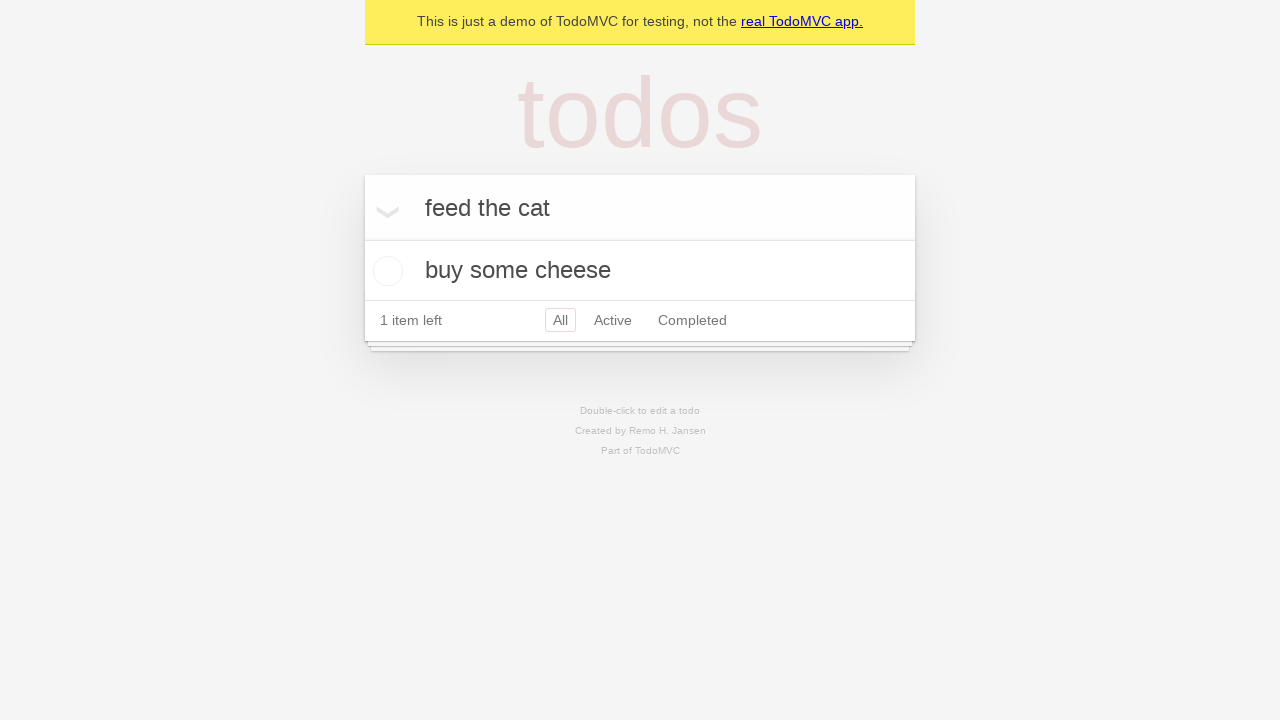

Pressed Enter to create second todo on internal:attr=[placeholder="What needs to be done?"i]
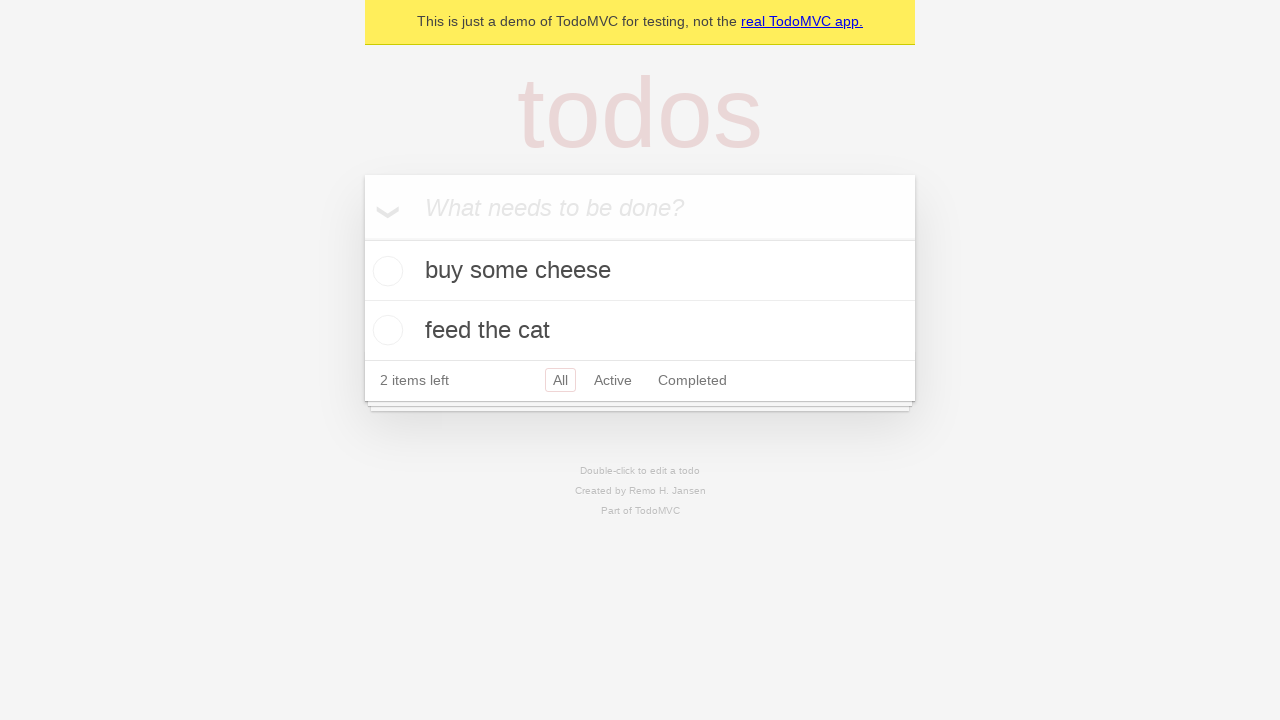

Filled third todo input with 'book a doctors appointment' on internal:attr=[placeholder="What needs to be done?"i]
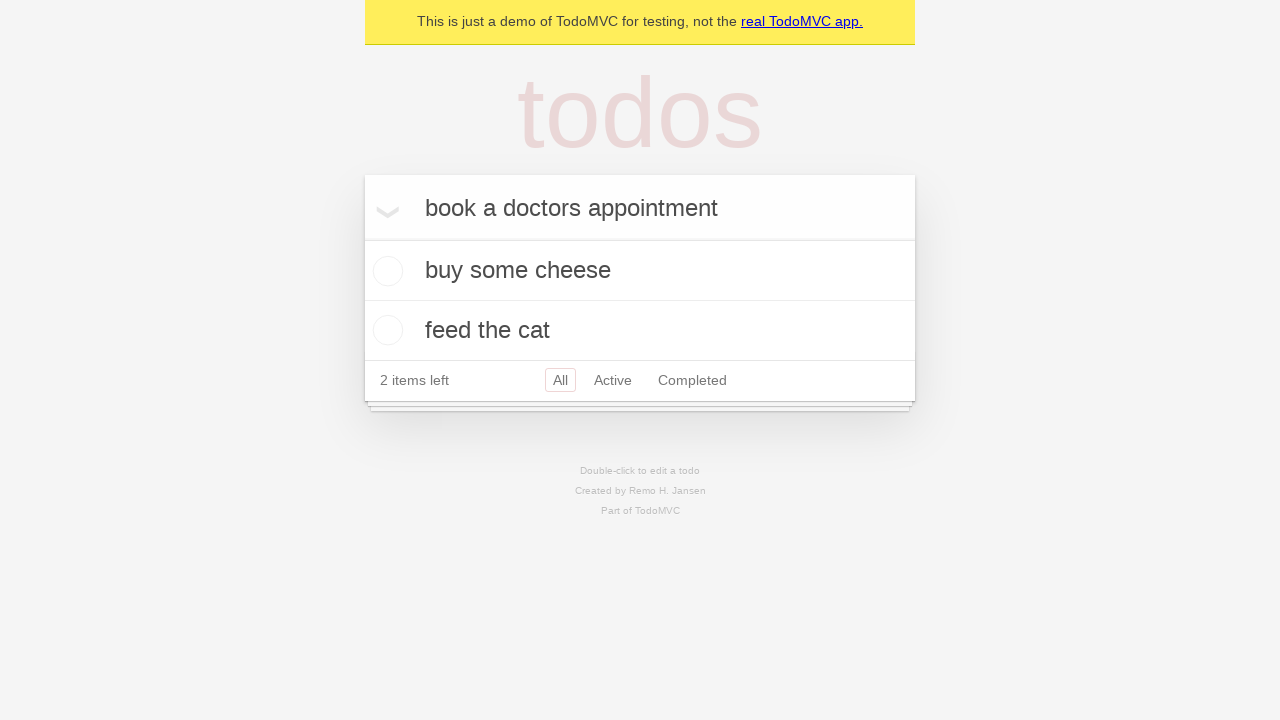

Pressed Enter to create third todo on internal:attr=[placeholder="What needs to be done?"i]
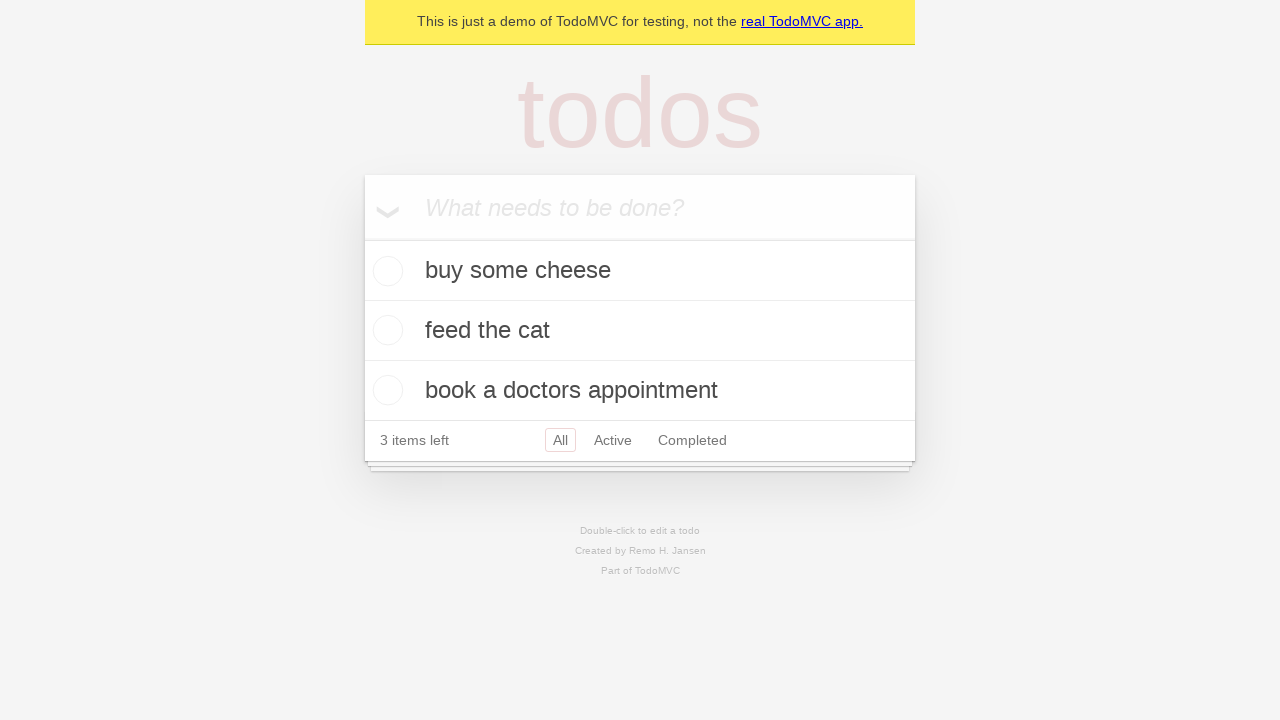

Checked the second todo item at (385, 330) on internal:testid=[data-testid="todo-item"s] >> nth=1 >> internal:role=checkbox
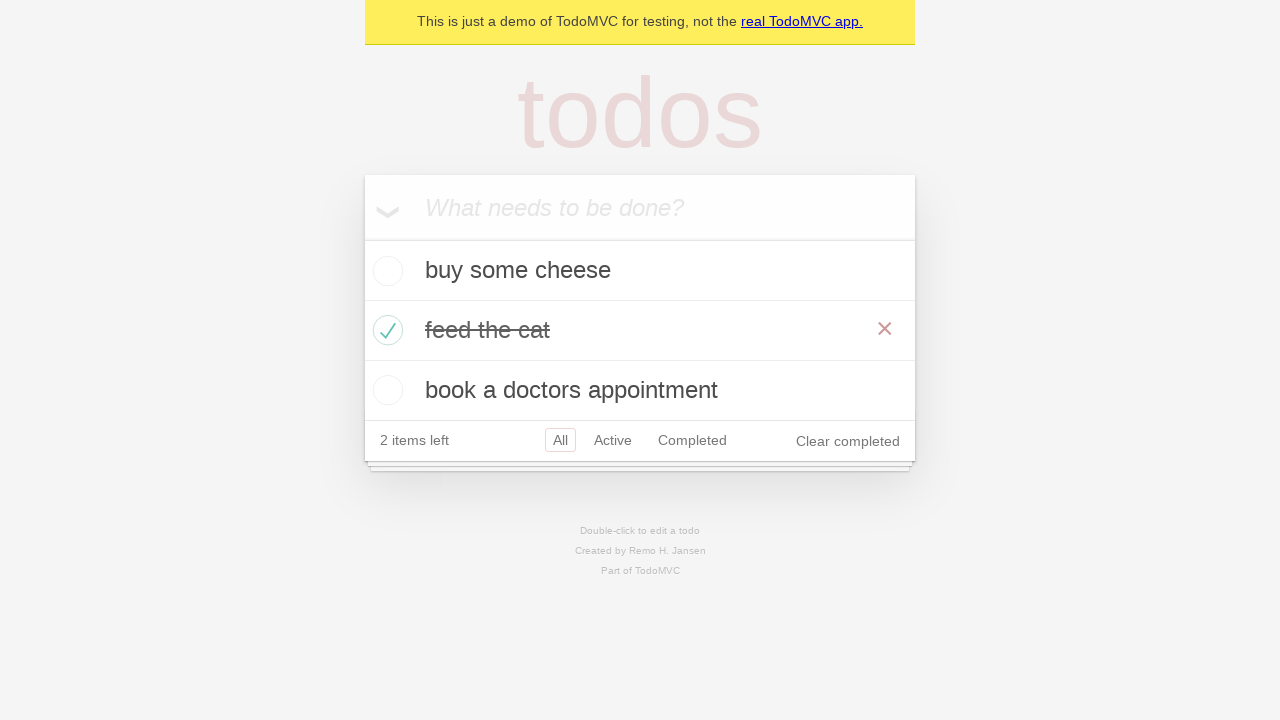

Clicked 'All' filter link at (560, 440) on internal:role=link[name="All"i]
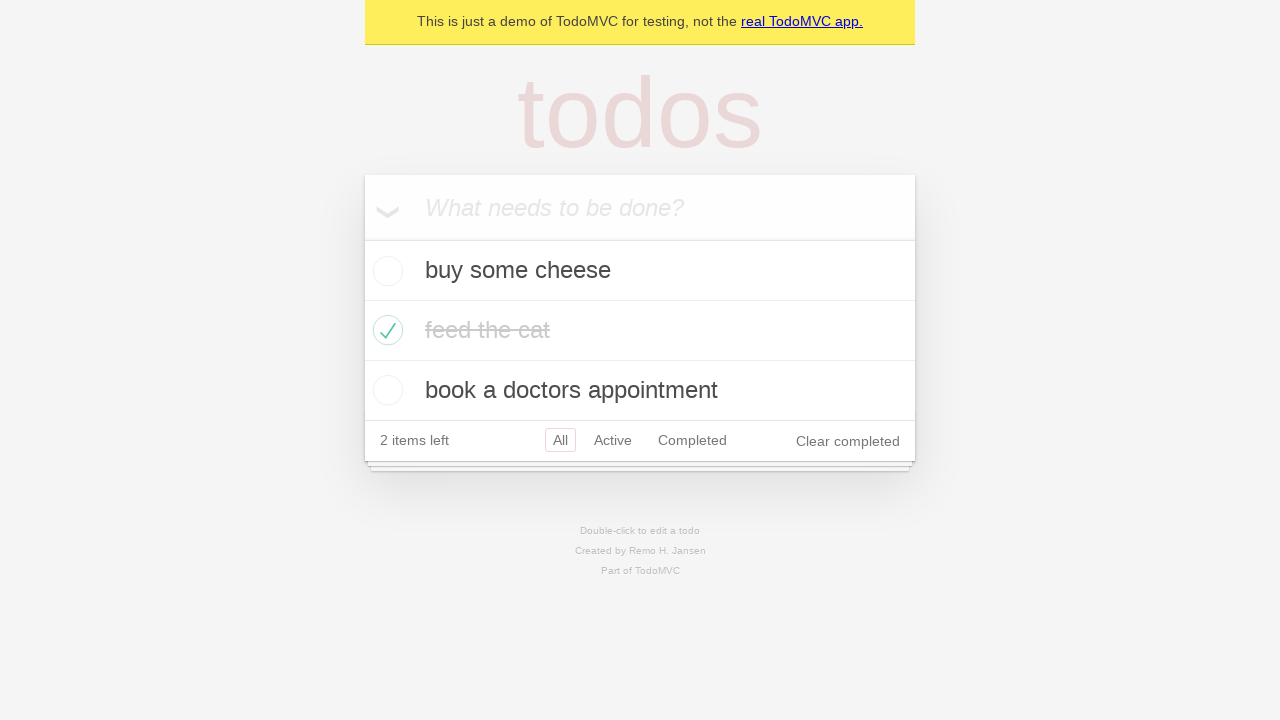

Clicked 'Active' filter link at (613, 440) on internal:role=link[name="Active"i]
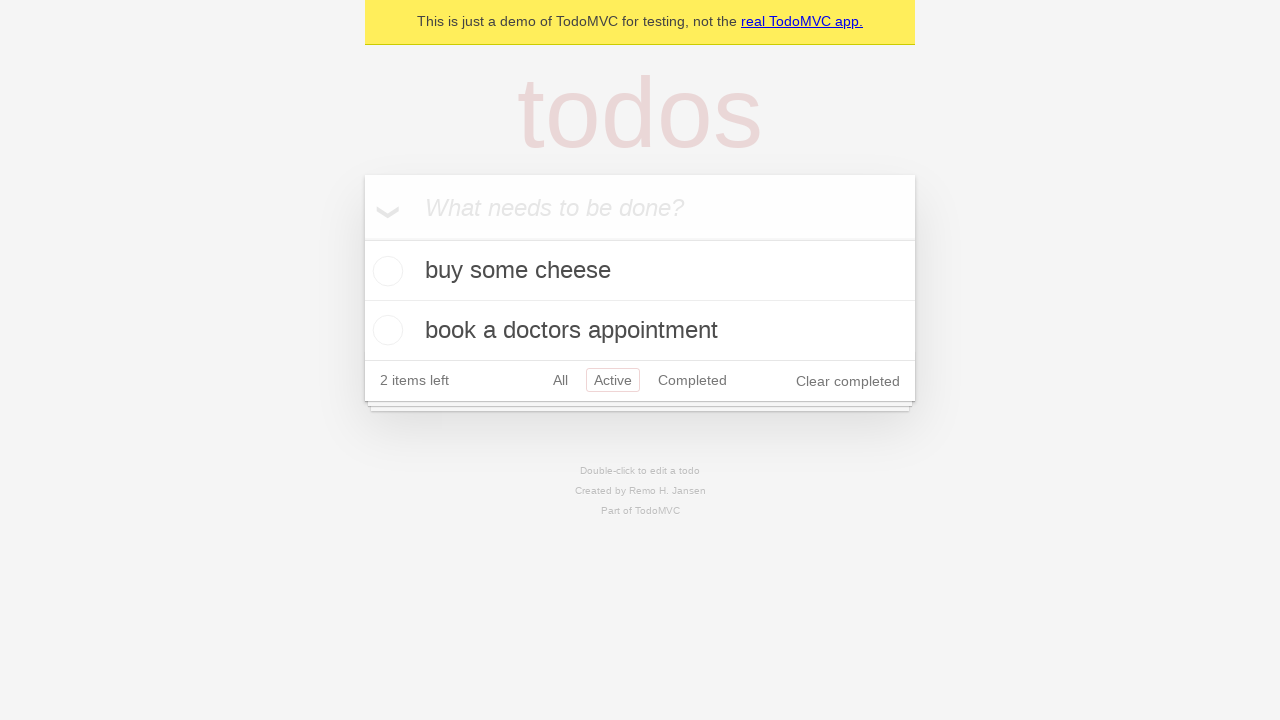

Clicked 'Completed' filter link at (692, 380) on internal:role=link[name="Completed"i]
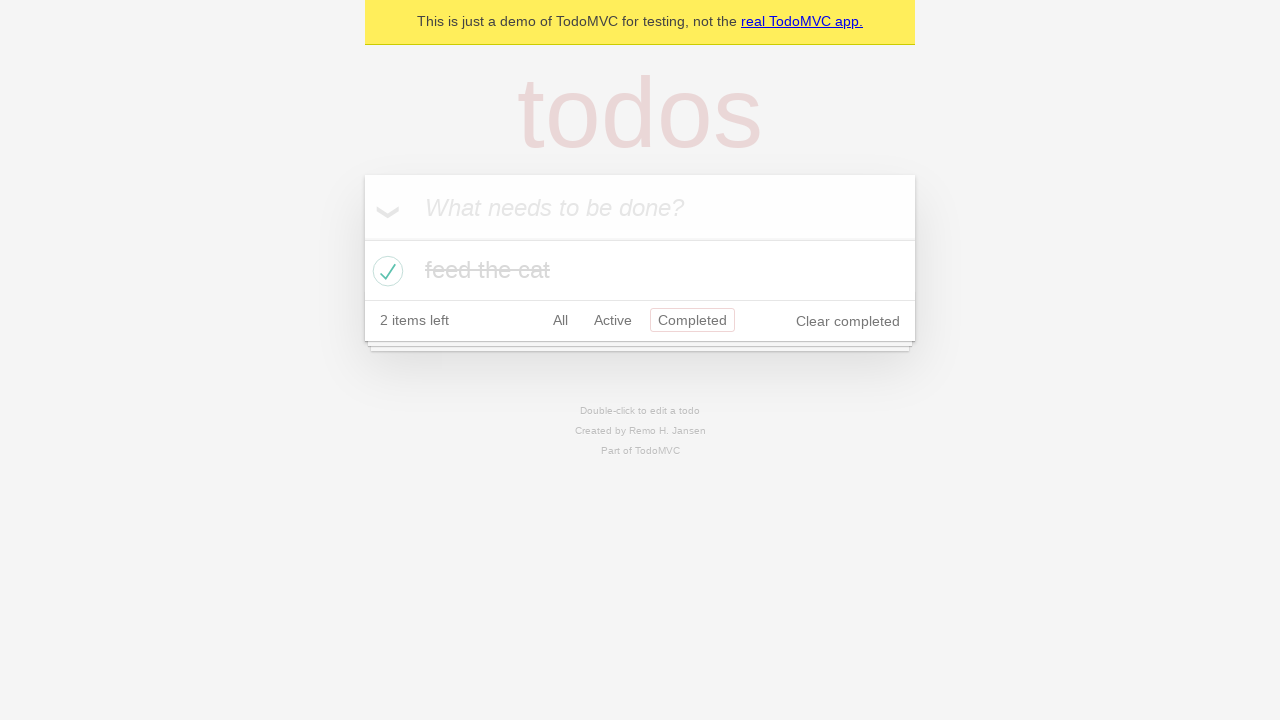

Navigated back from 'Completed' filter
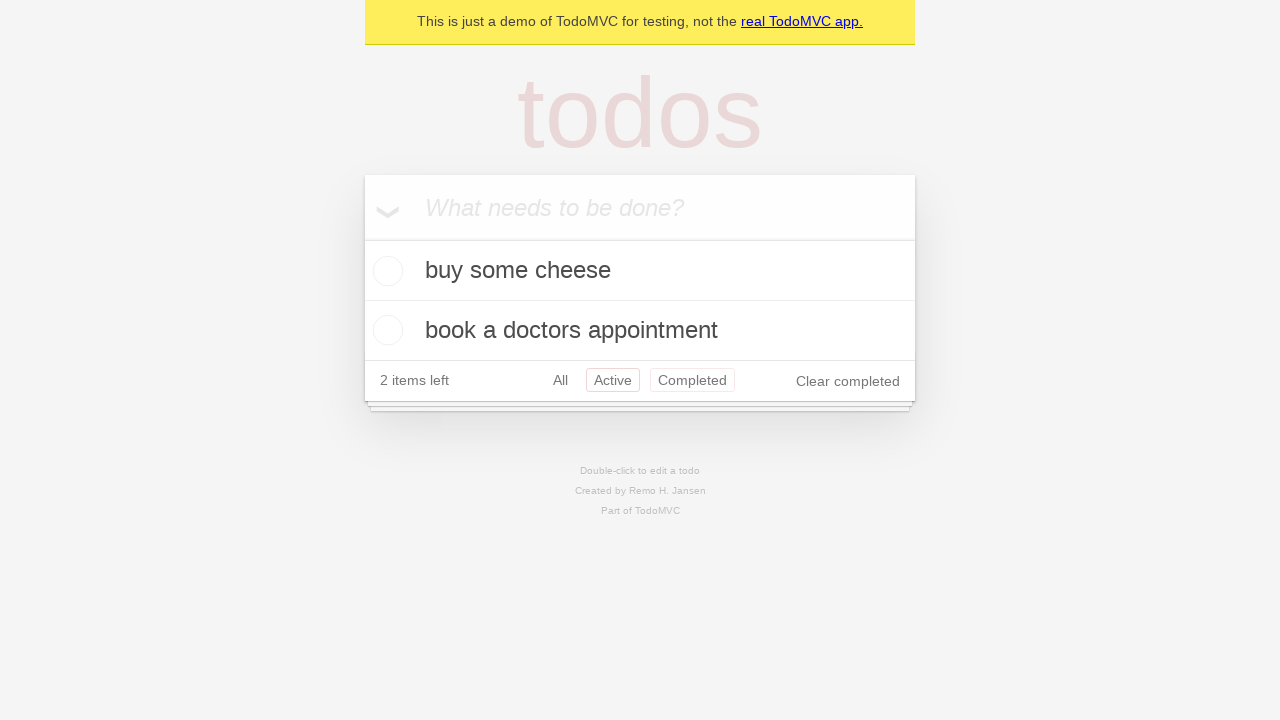

Navigated back from 'Active' filter
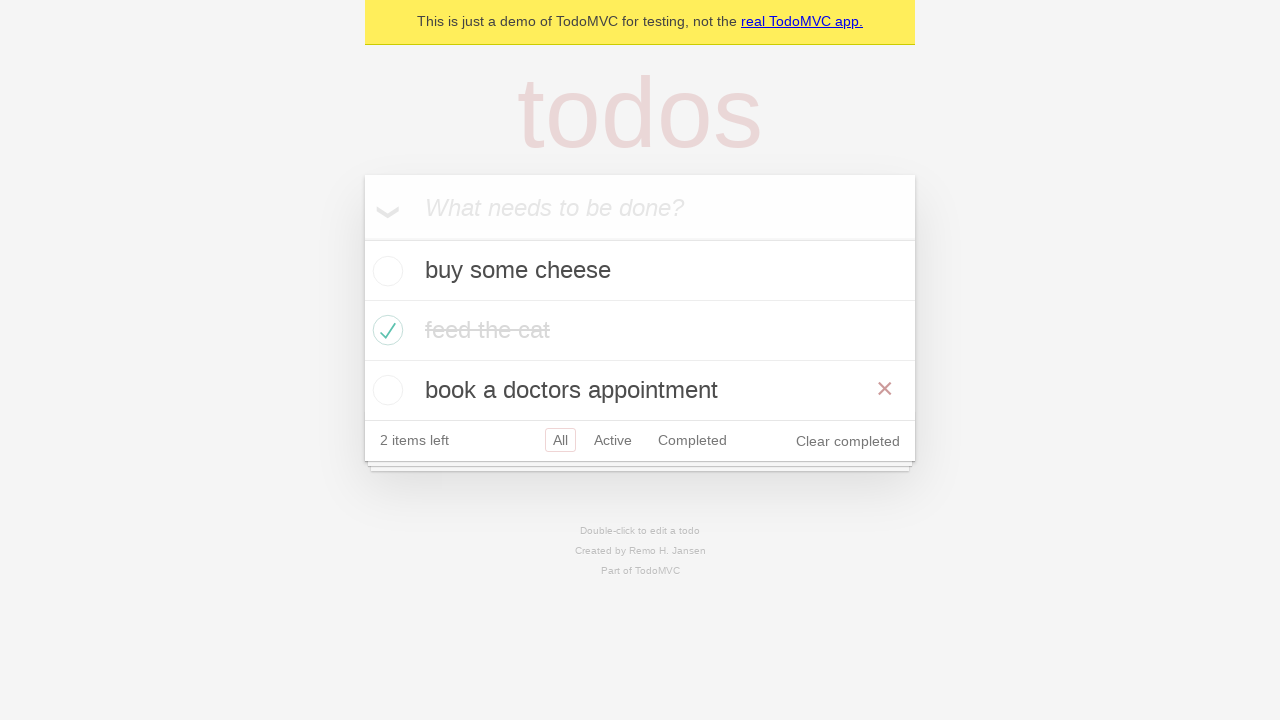

Verified todo items are loaded after back navigation
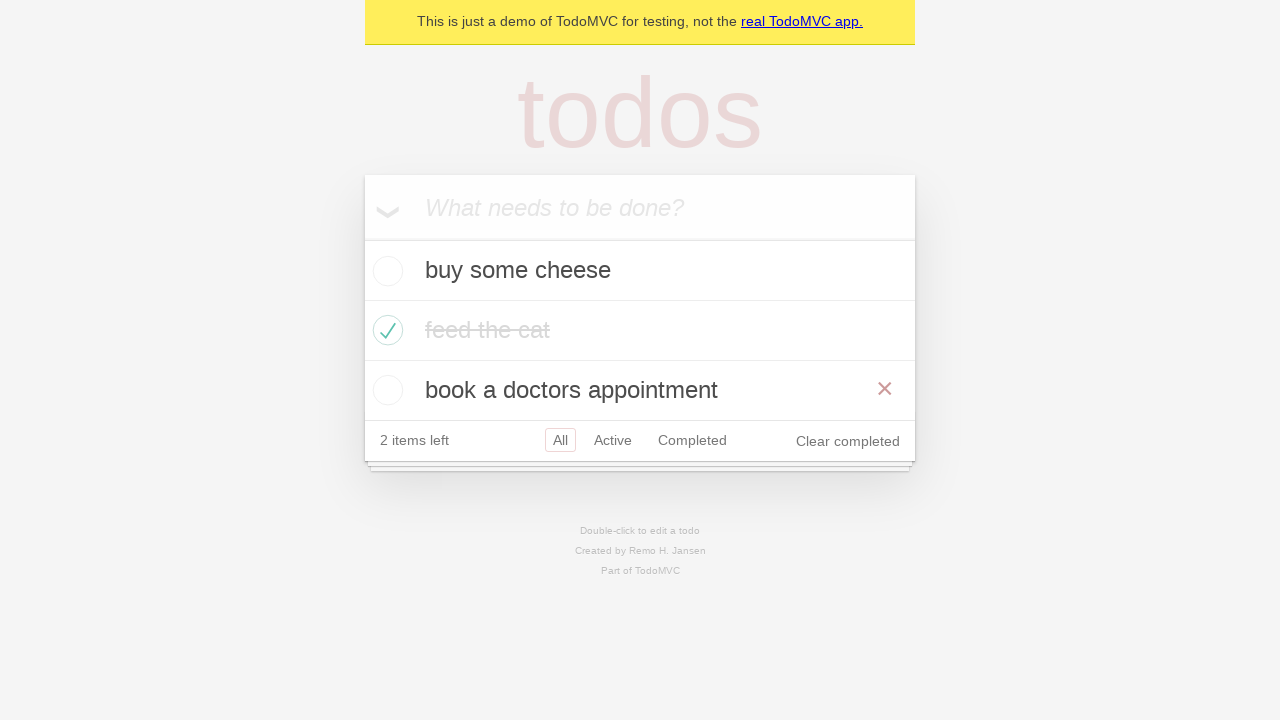

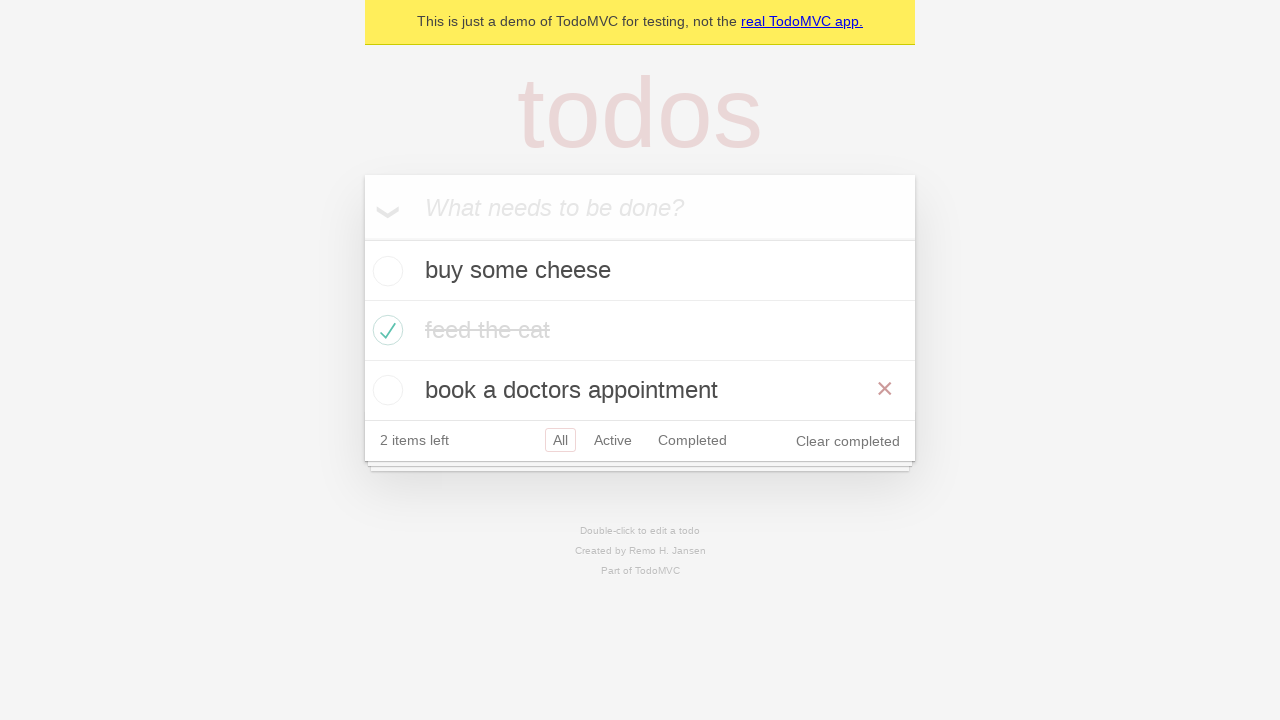